Tests clicking a sequence of buttons on a page that appear dynamically, verifying that all buttons can be clicked successfully by checking the final message.

Starting URL: https://eviltester.github.io/synchole/buttons.html

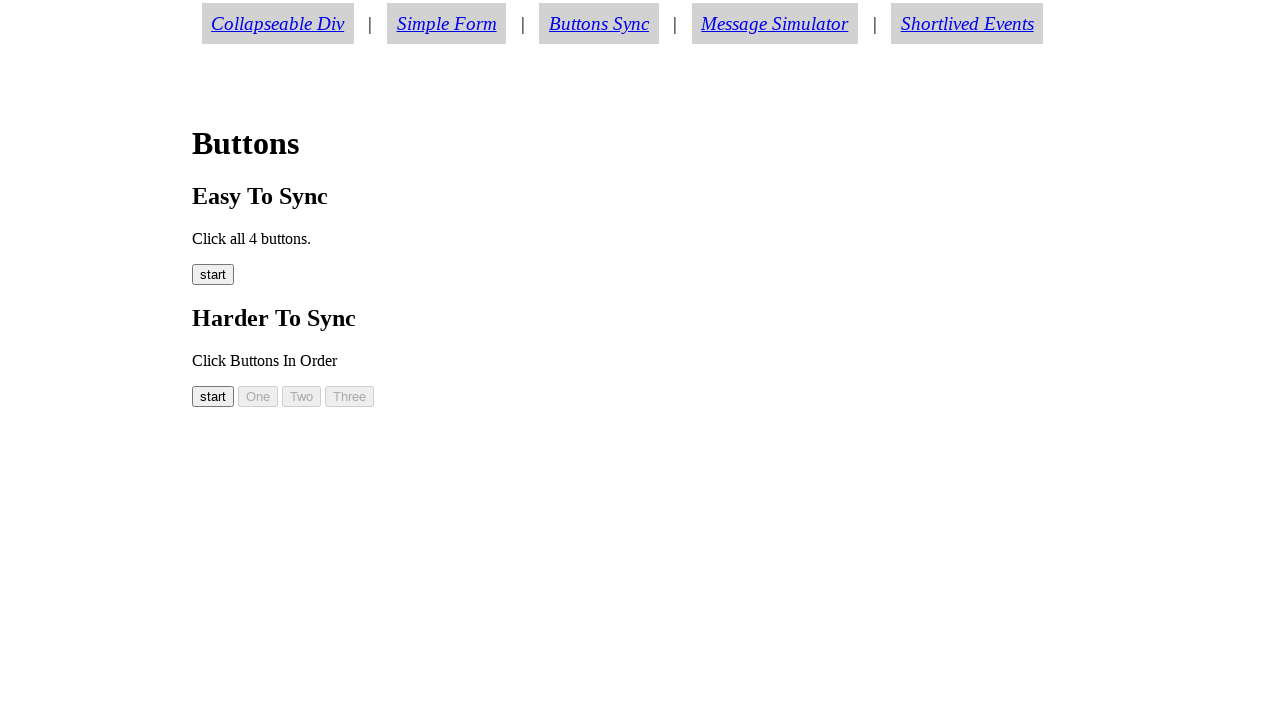

Clicked the start button (easy00) at (213, 275) on #easy00
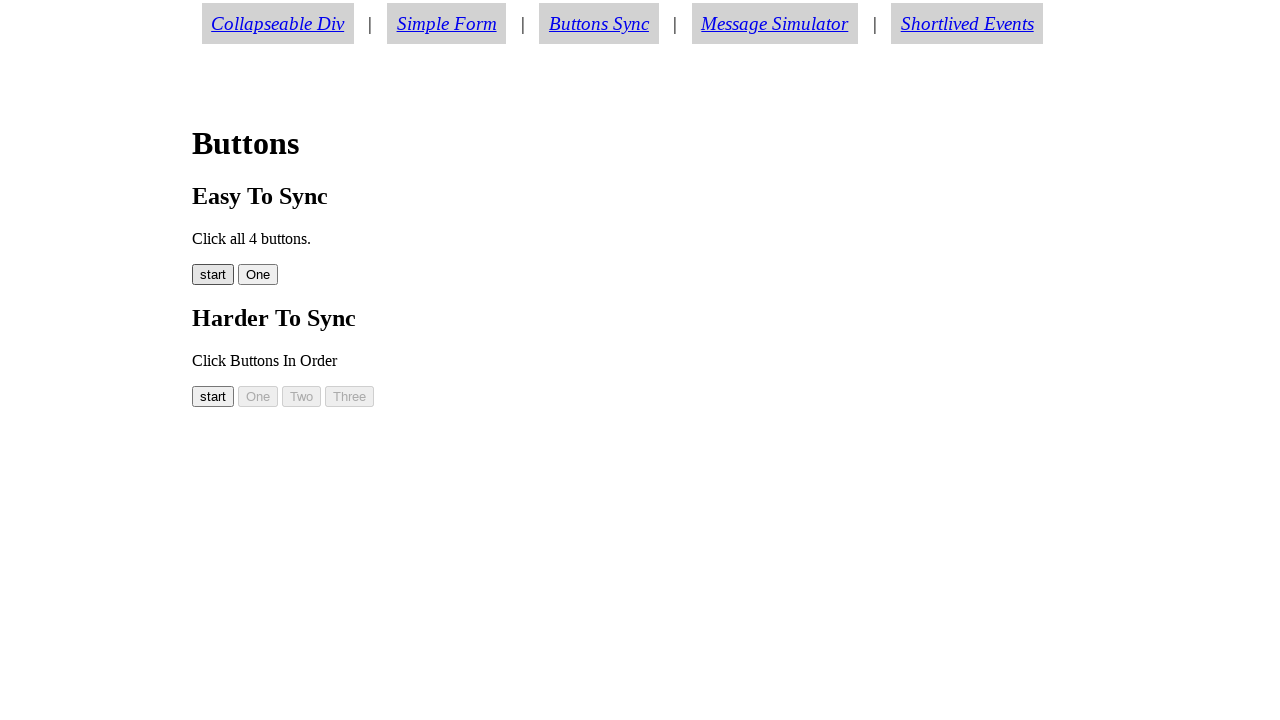

Clicked button 01 (easy01) at (258, 275) on #easy01
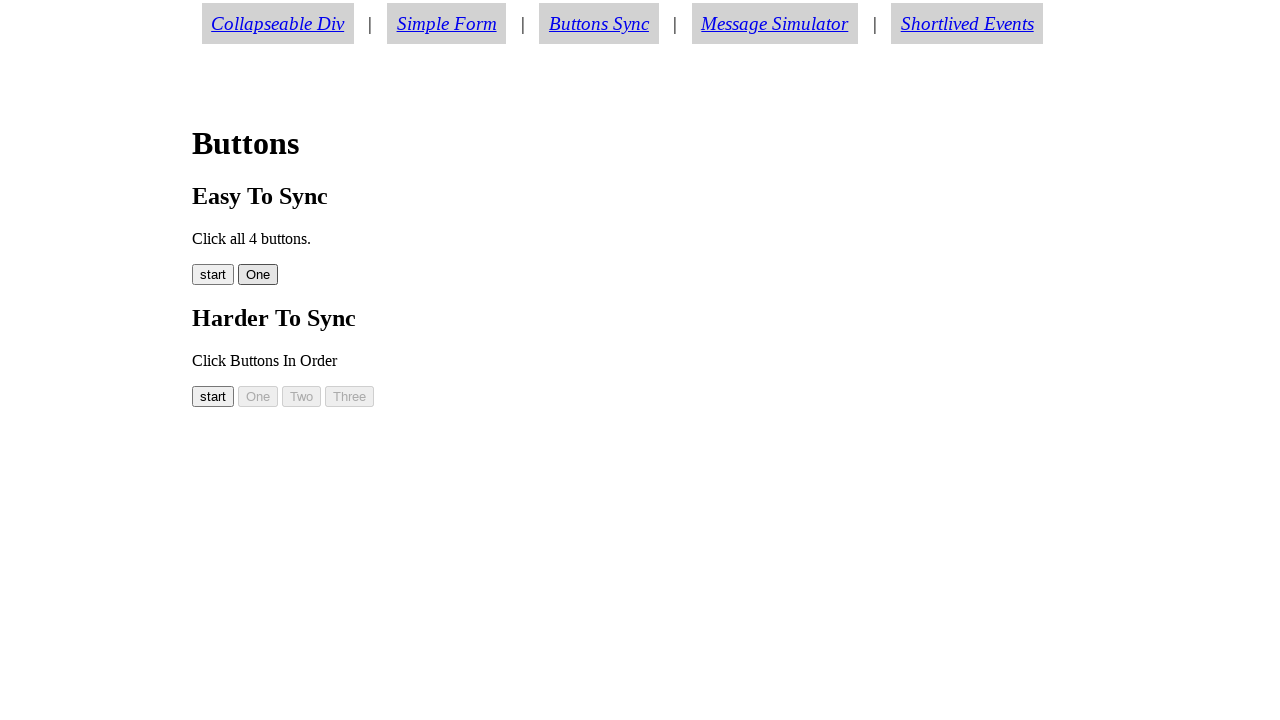

Clicked button 02 (easy02) at (298, 275) on #easy02
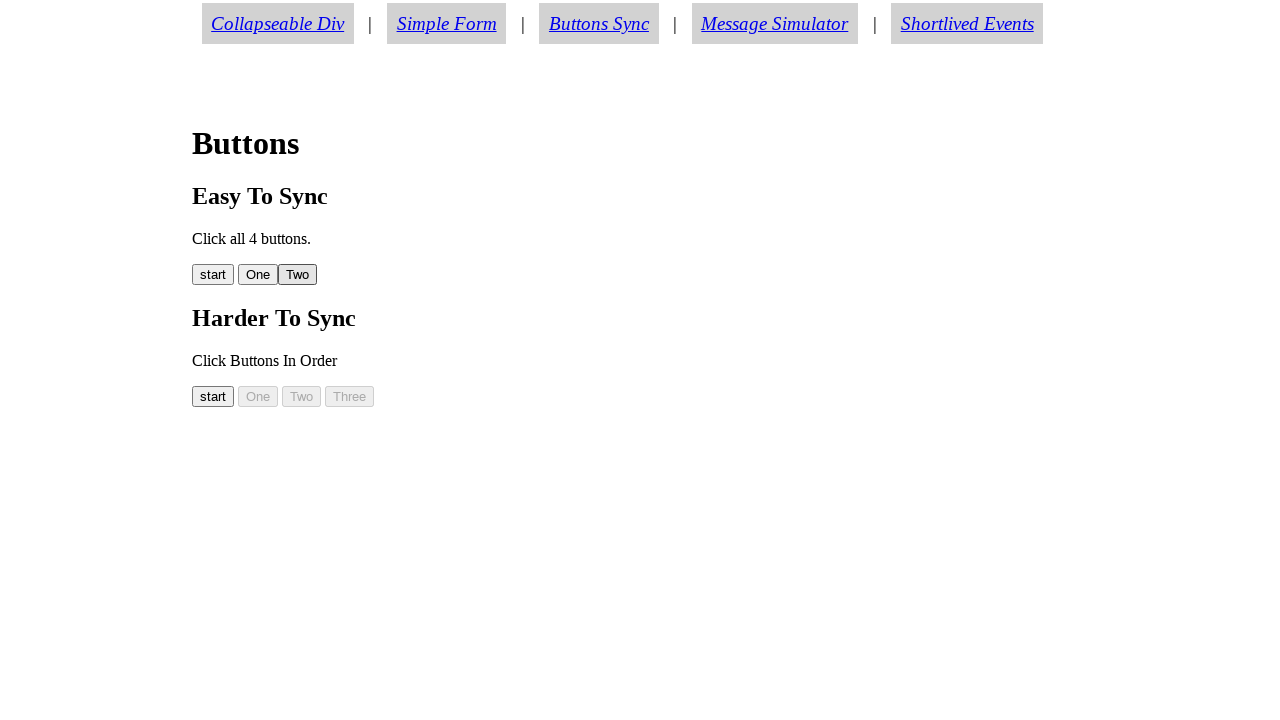

Clicked button 03 (easy03) at (342, 275) on #easy03
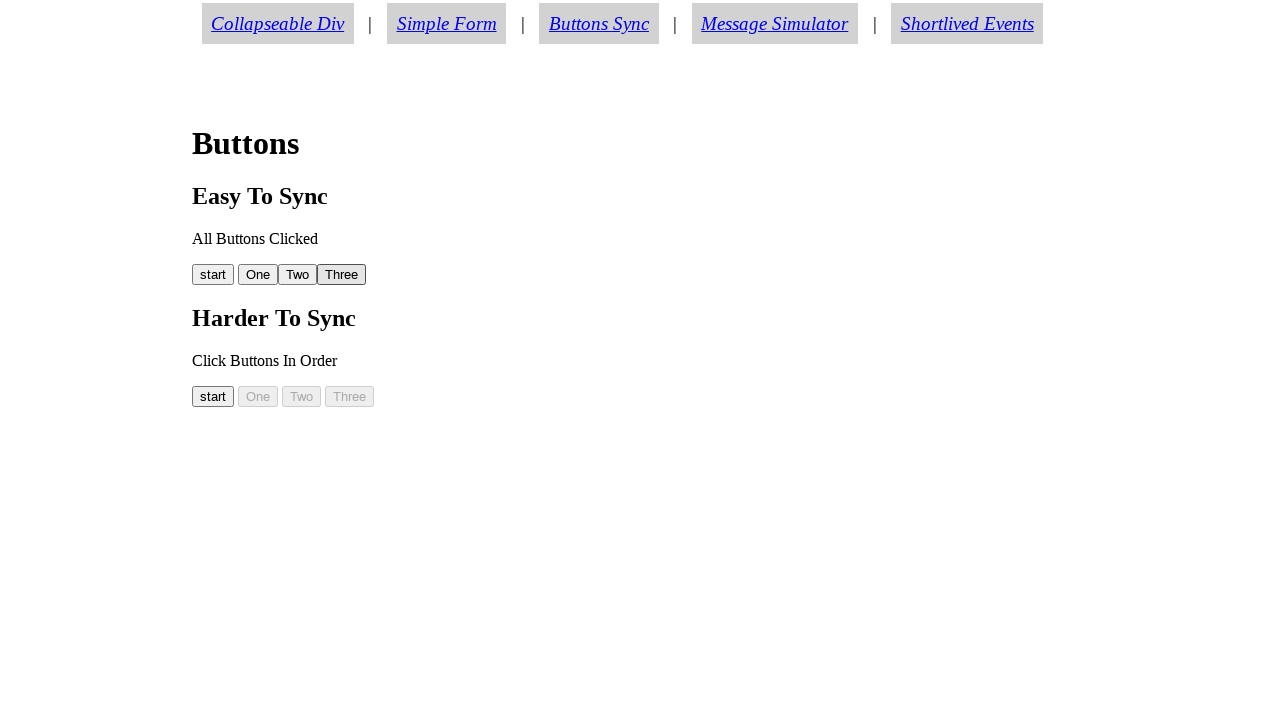

Success message 'All Buttons Clicked' appeared, confirming all buttons were clicked successfully
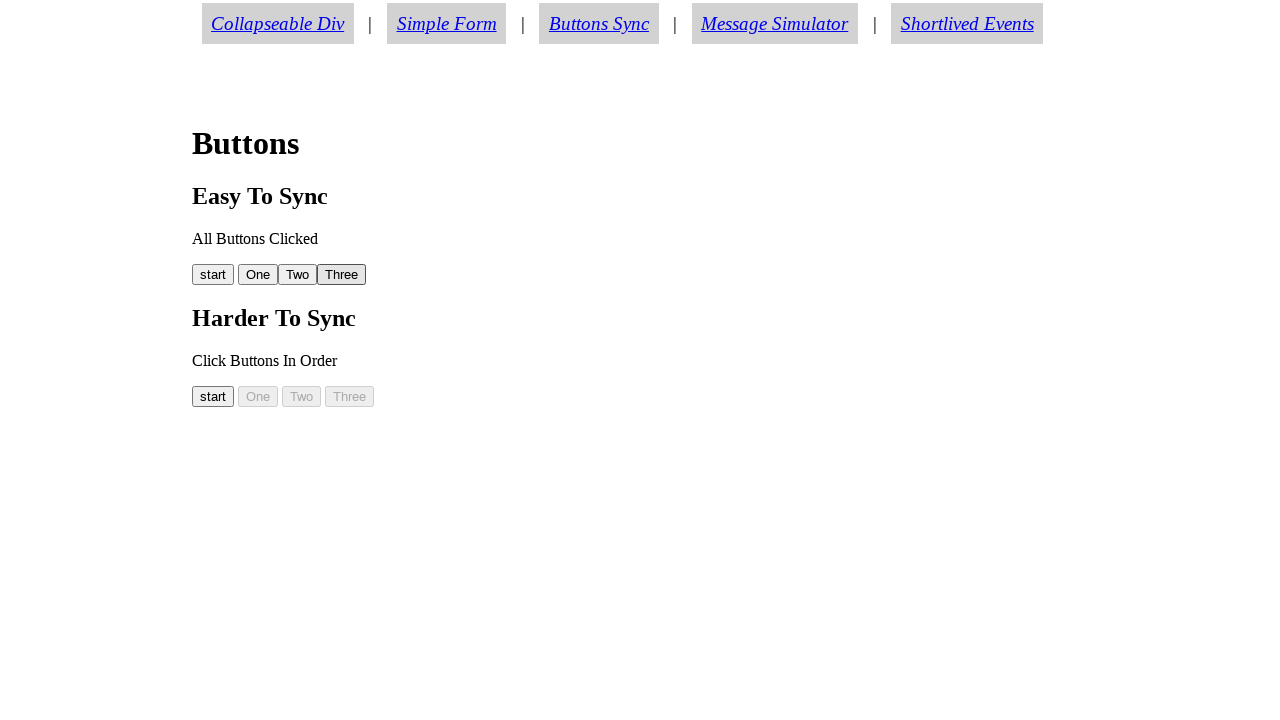

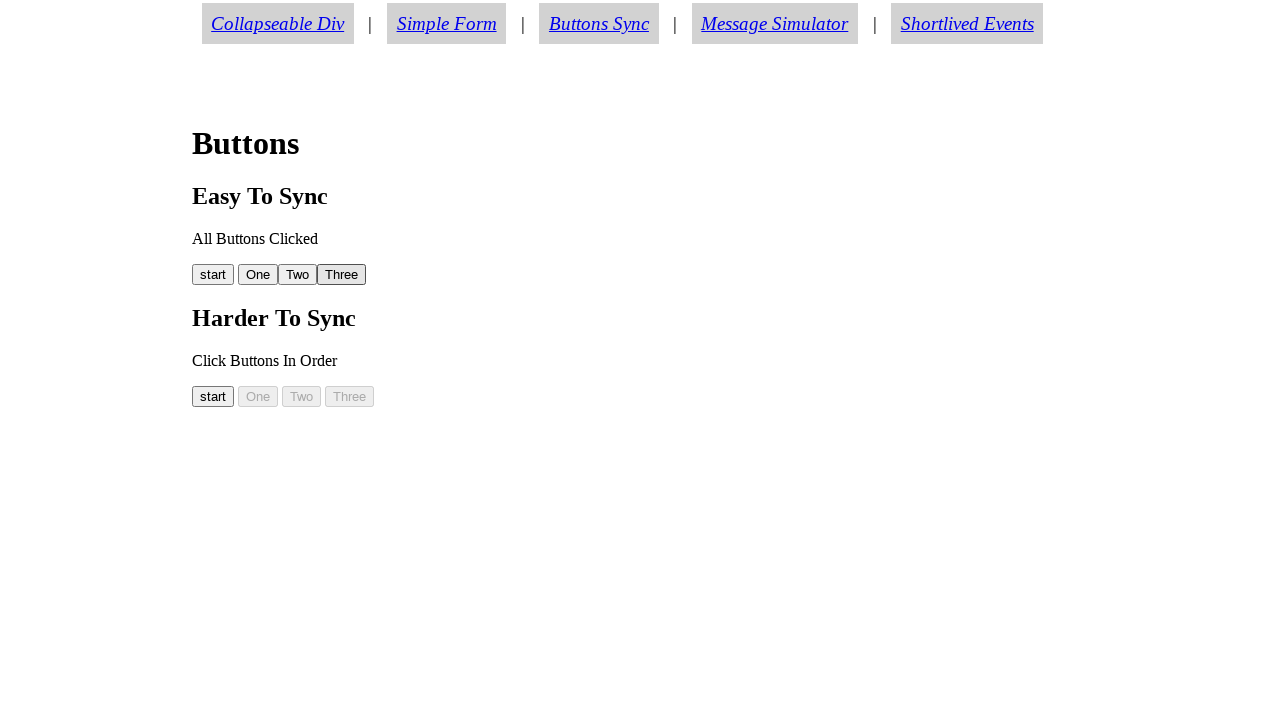